Tests filtering to show only completed items

Starting URL: https://demo.playwright.dev/todomvc

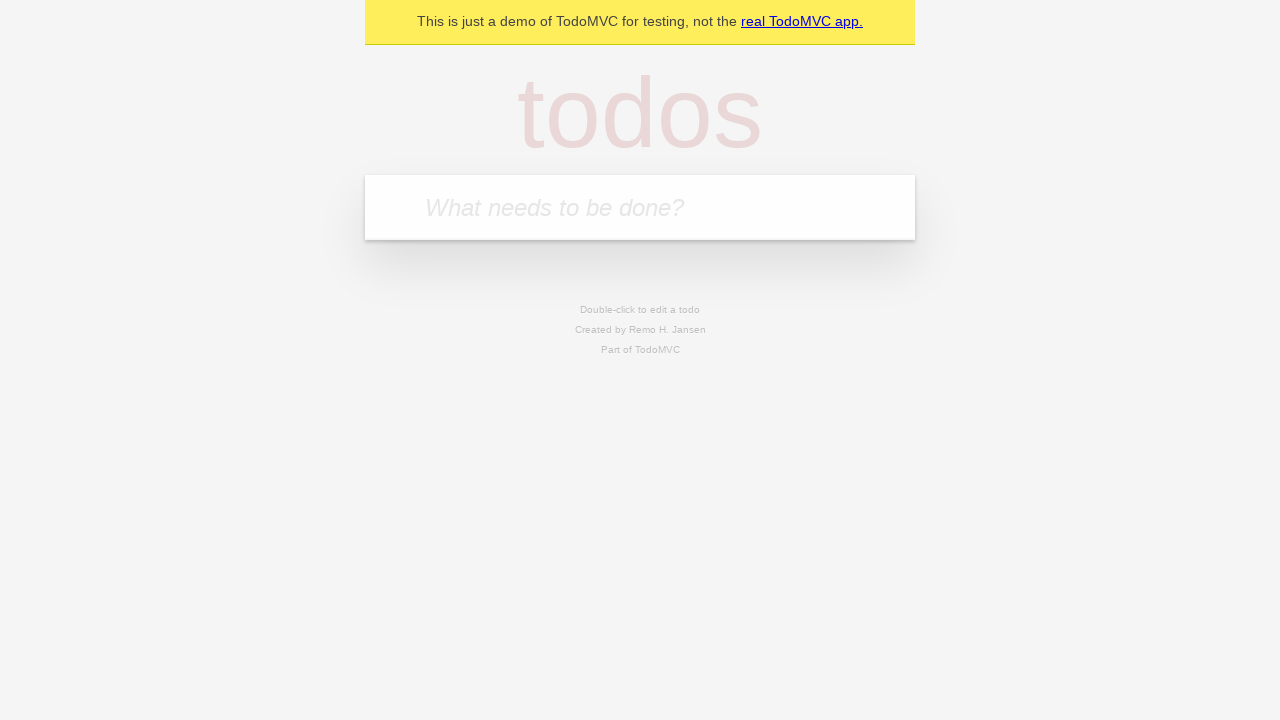

Filled todo input with 'buy some cheese' on internal:attr=[placeholder="What needs to be done?"i]
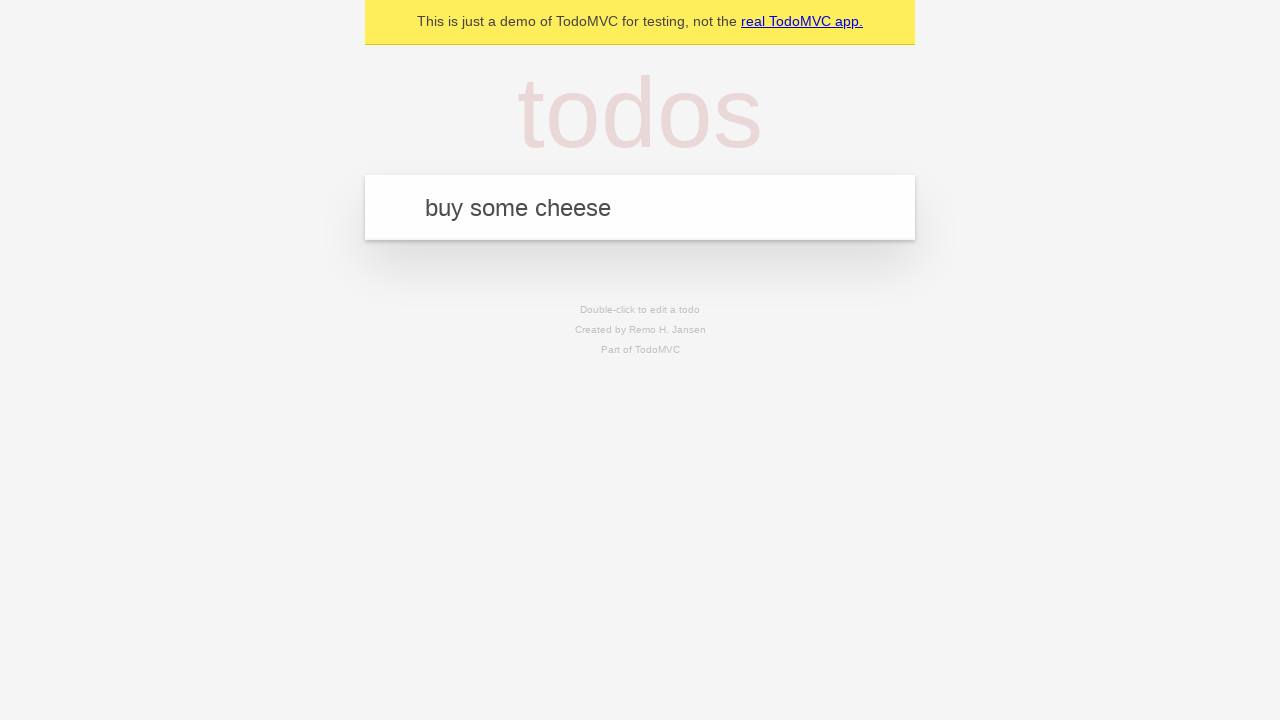

Pressed Enter to create todo 'buy some cheese' on internal:attr=[placeholder="What needs to be done?"i]
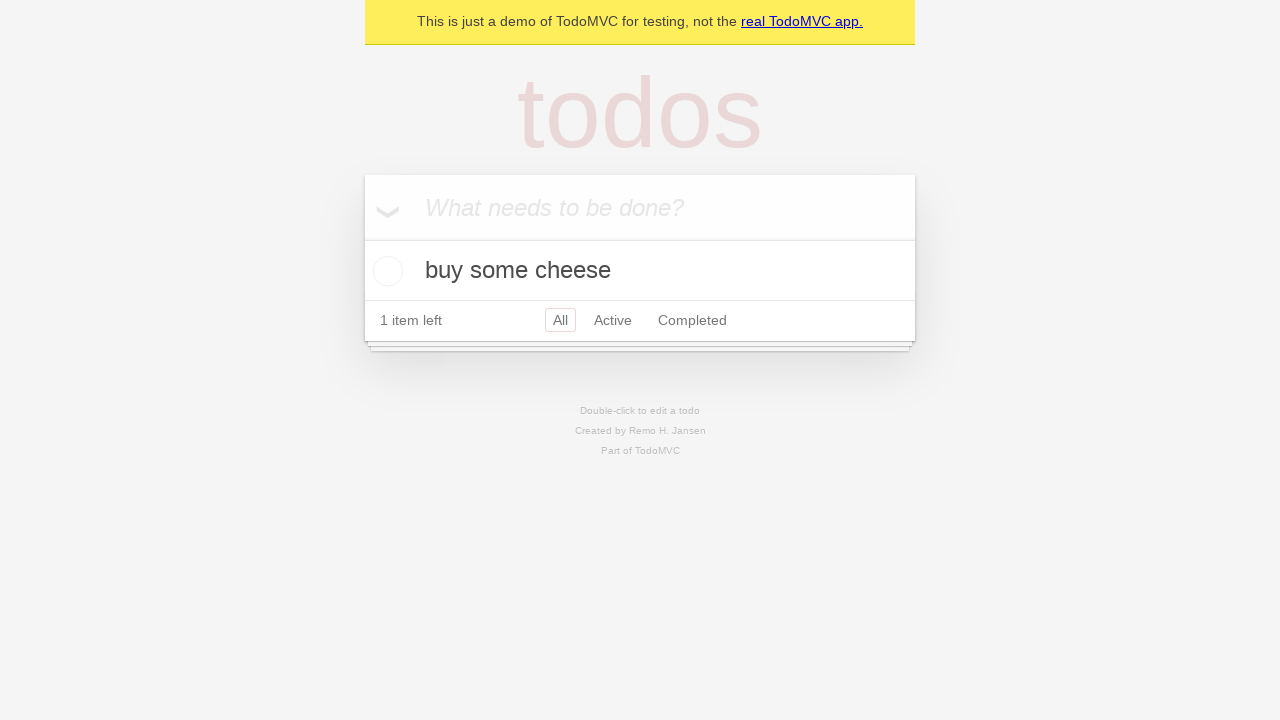

Filled todo input with 'feed the cat' on internal:attr=[placeholder="What needs to be done?"i]
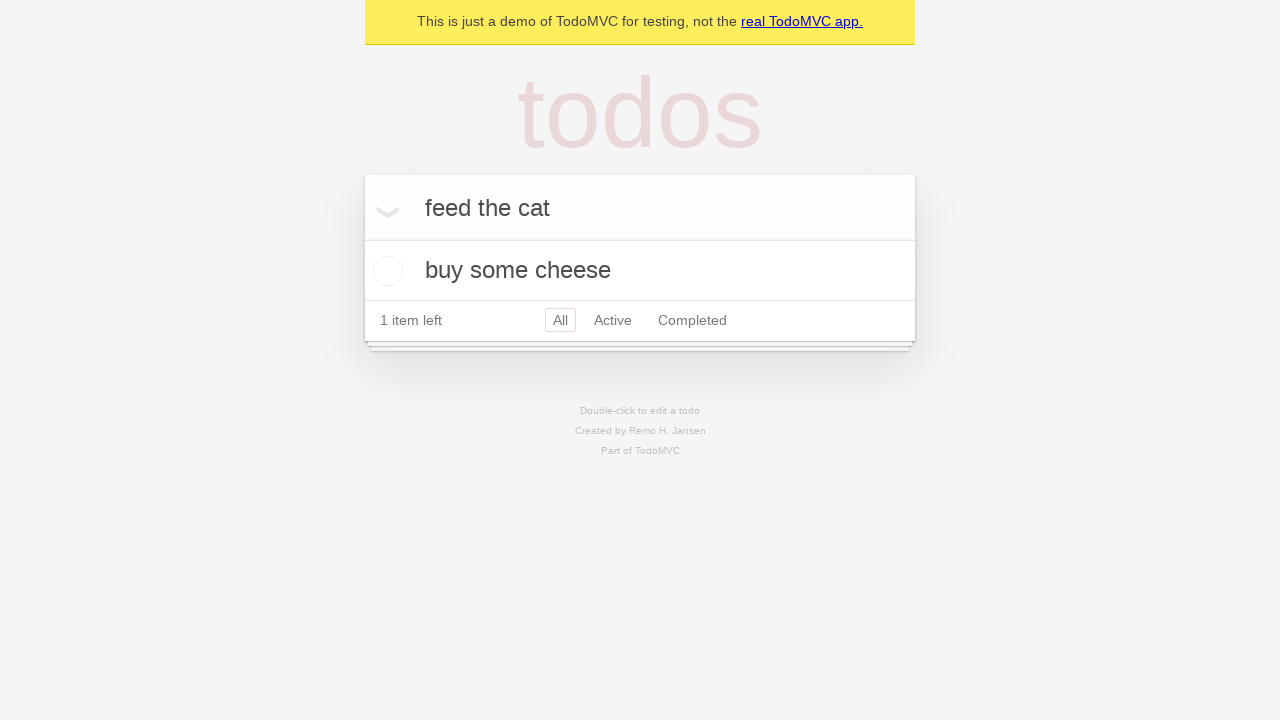

Pressed Enter to create todo 'feed the cat' on internal:attr=[placeholder="What needs to be done?"i]
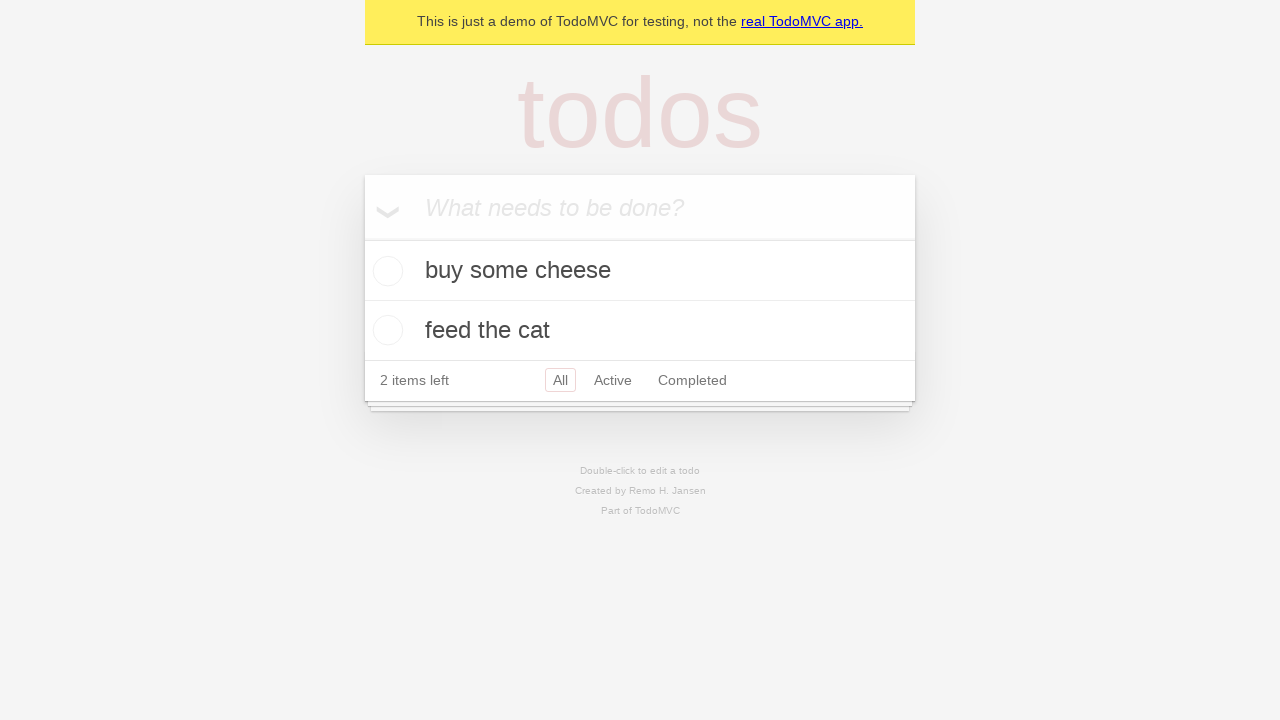

Filled todo input with 'book a doctors appointment' on internal:attr=[placeholder="What needs to be done?"i]
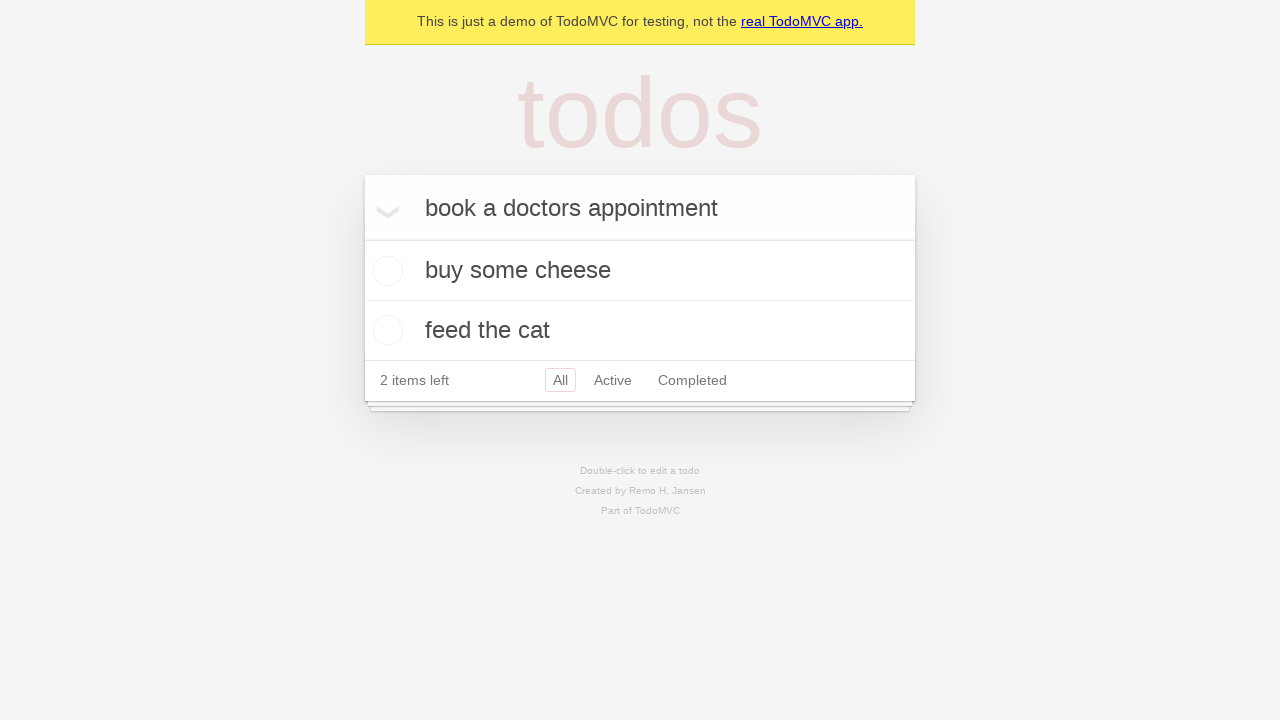

Pressed Enter to create todo 'book a doctors appointment' on internal:attr=[placeholder="What needs to be done?"i]
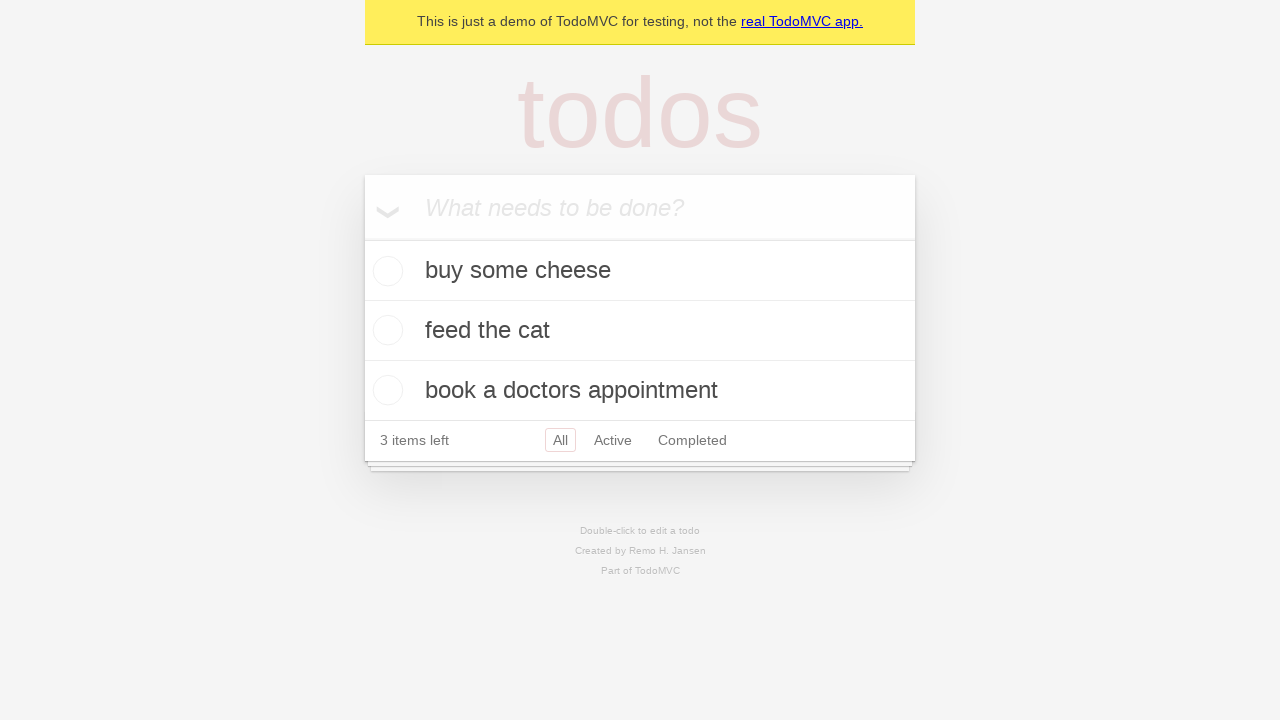

Waited for all 3 todo items to be created
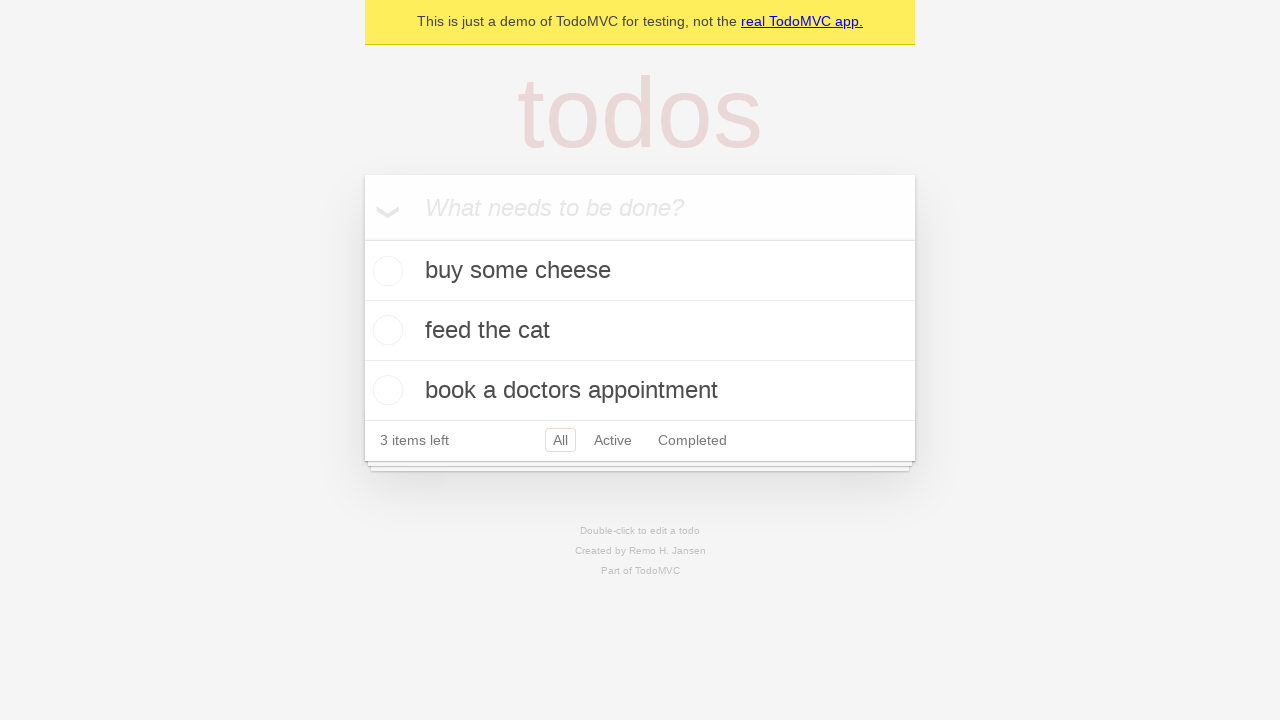

Checked the second todo item to mark it as completed at (385, 330) on internal:testid=[data-testid="todo-item"s] >> nth=1 >> internal:role=checkbox
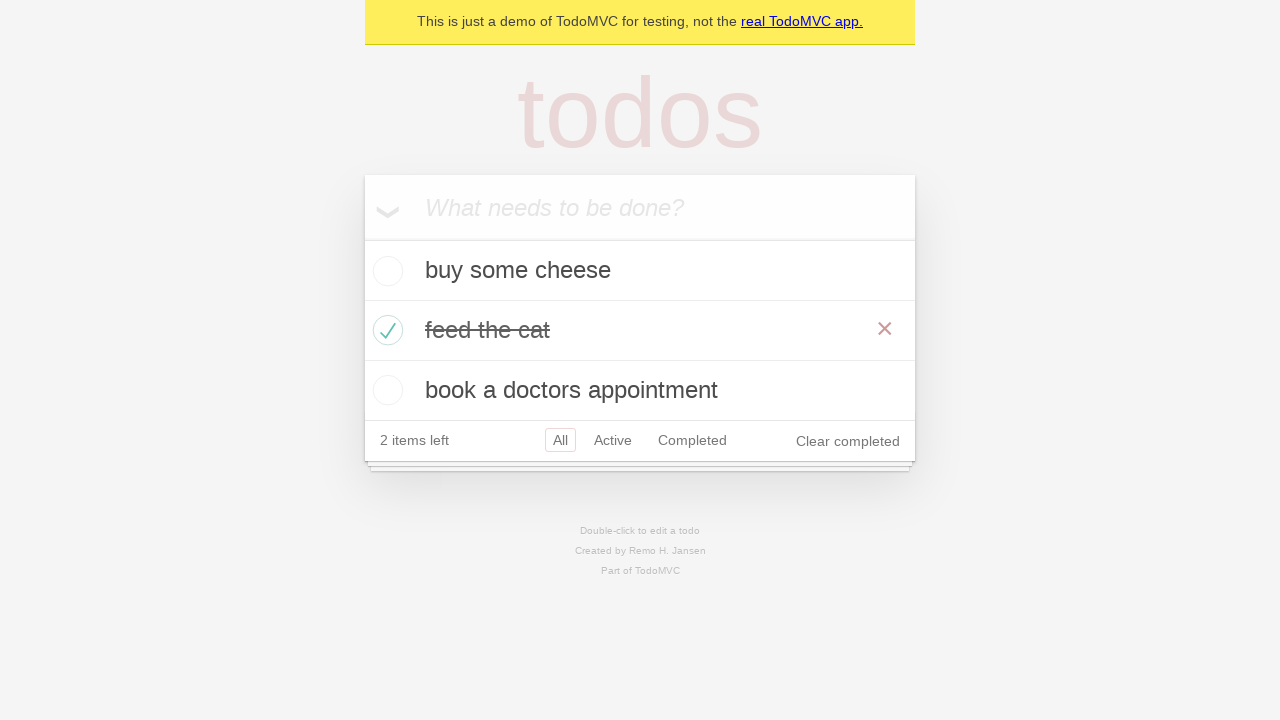

Clicked the Completed filter link at (692, 440) on internal:role=link[name="Completed"i]
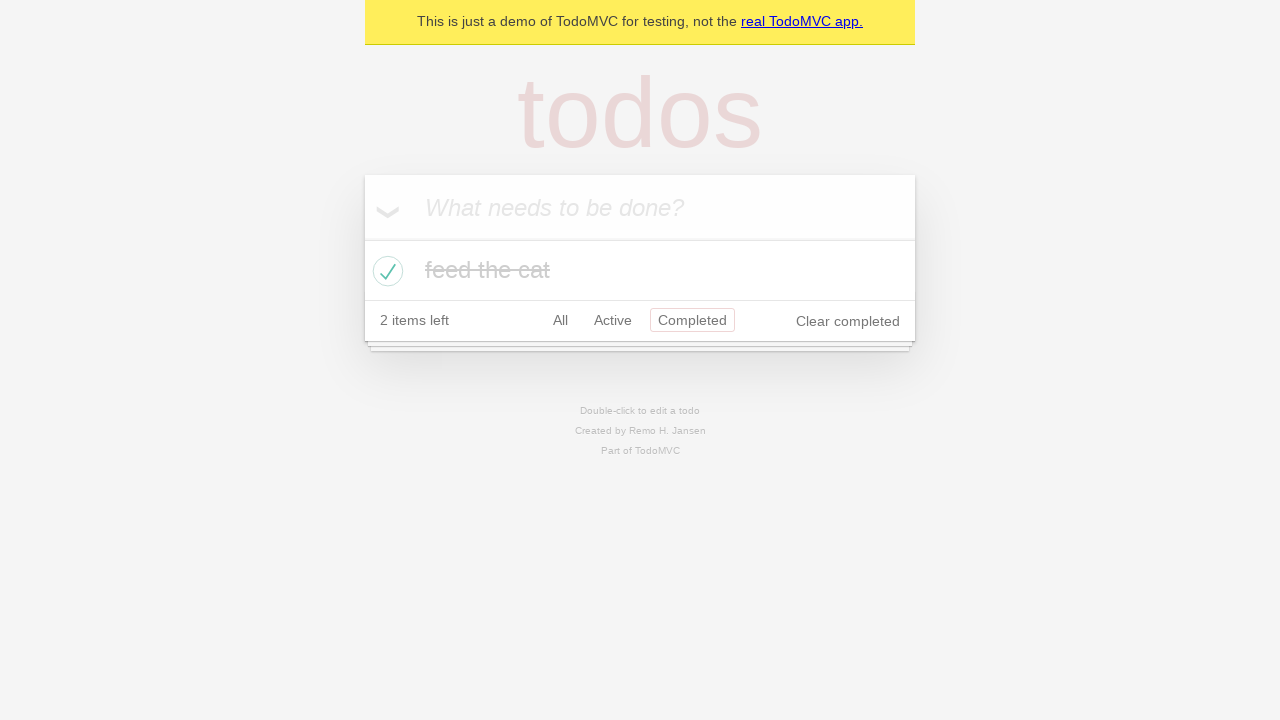

Waited for filter to display only 1 completed item
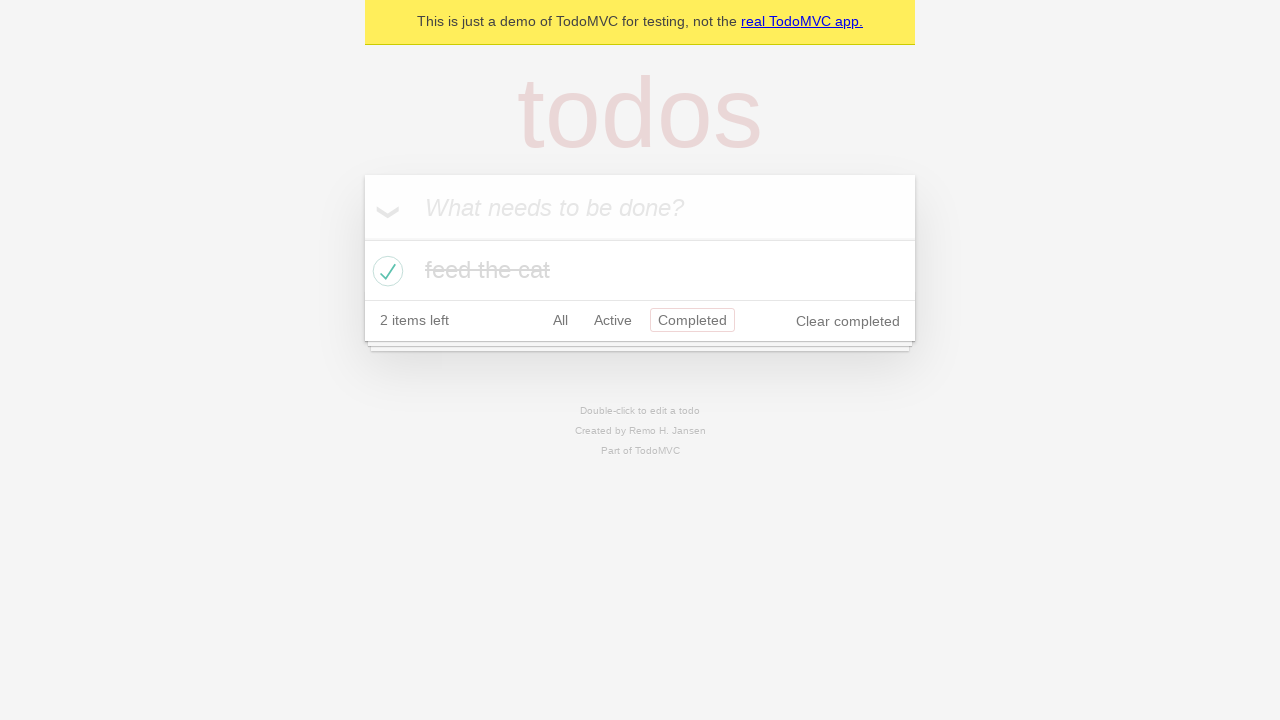

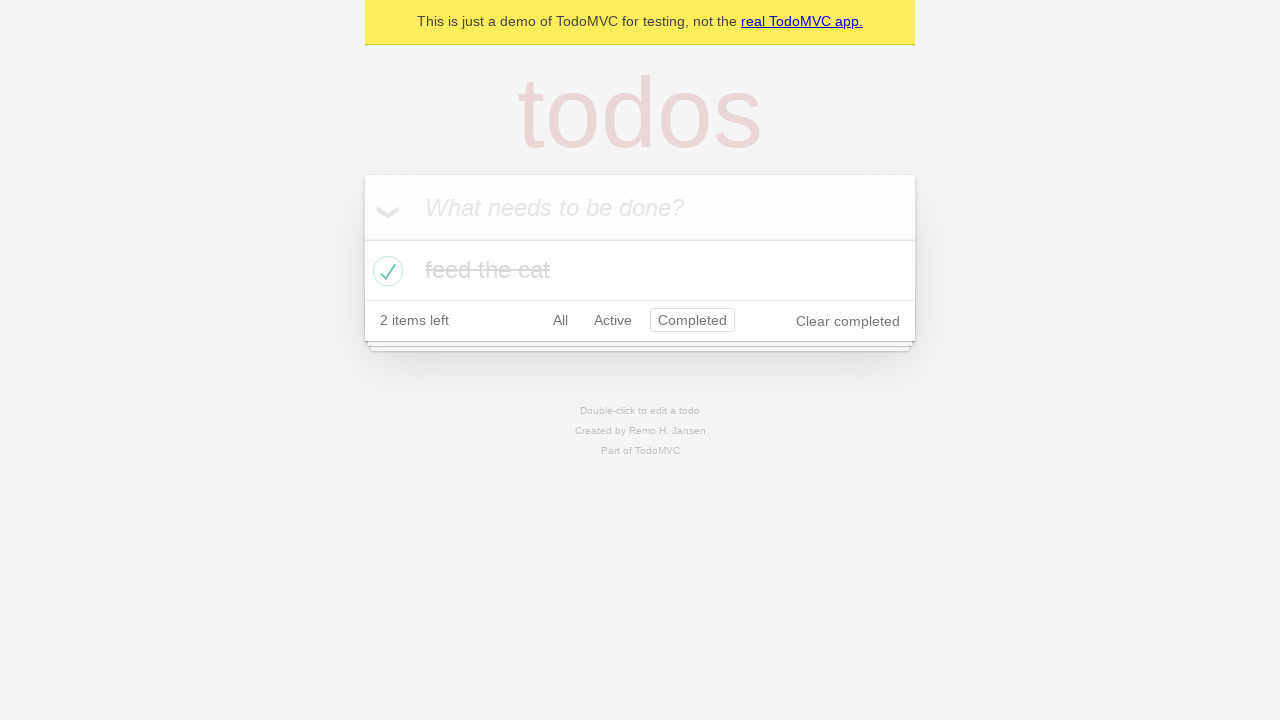